Navigates to the login page, enters invalid credentials, and verifies the error message is displayed

Starting URL: https://the-internet.herokuapp.com/

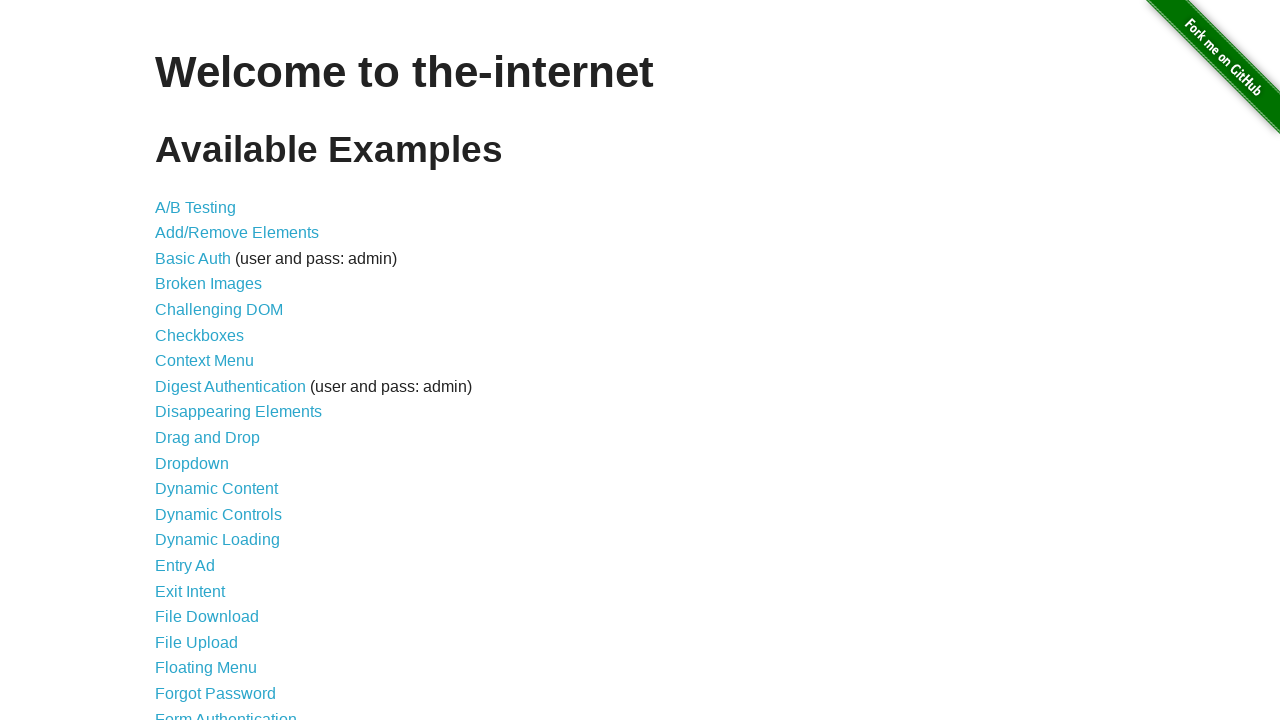

Clicked on Form Authentication link at (226, 712) on xpath=//*[@id="content"]/ul/li[21]/a
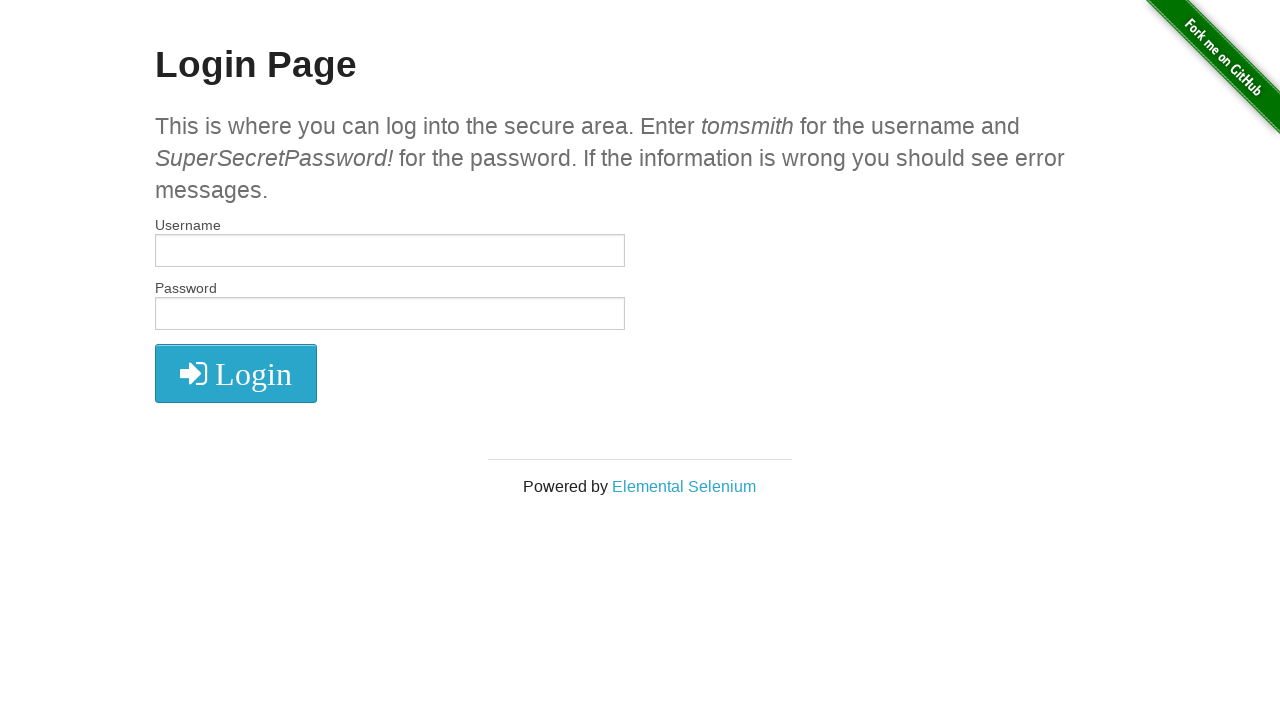

Entered invalid username 'invaliduser987' on #username
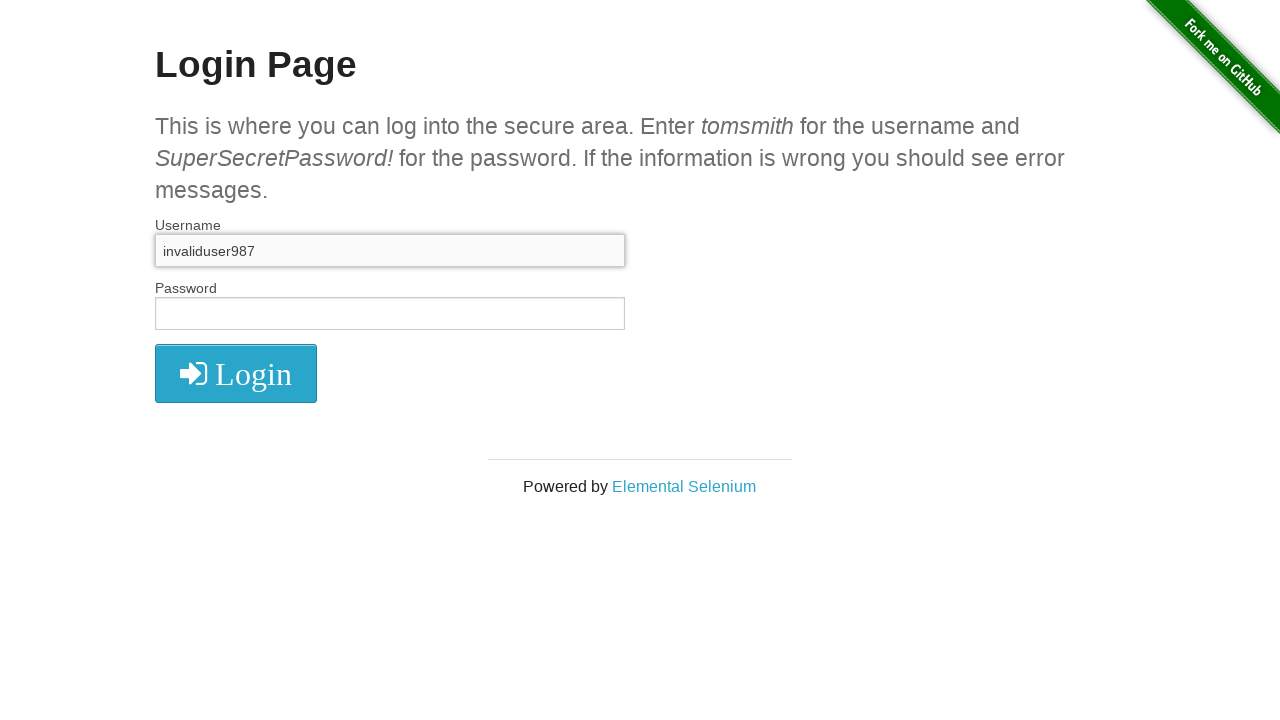

Entered invalid password 'wrongpassword123' on #password
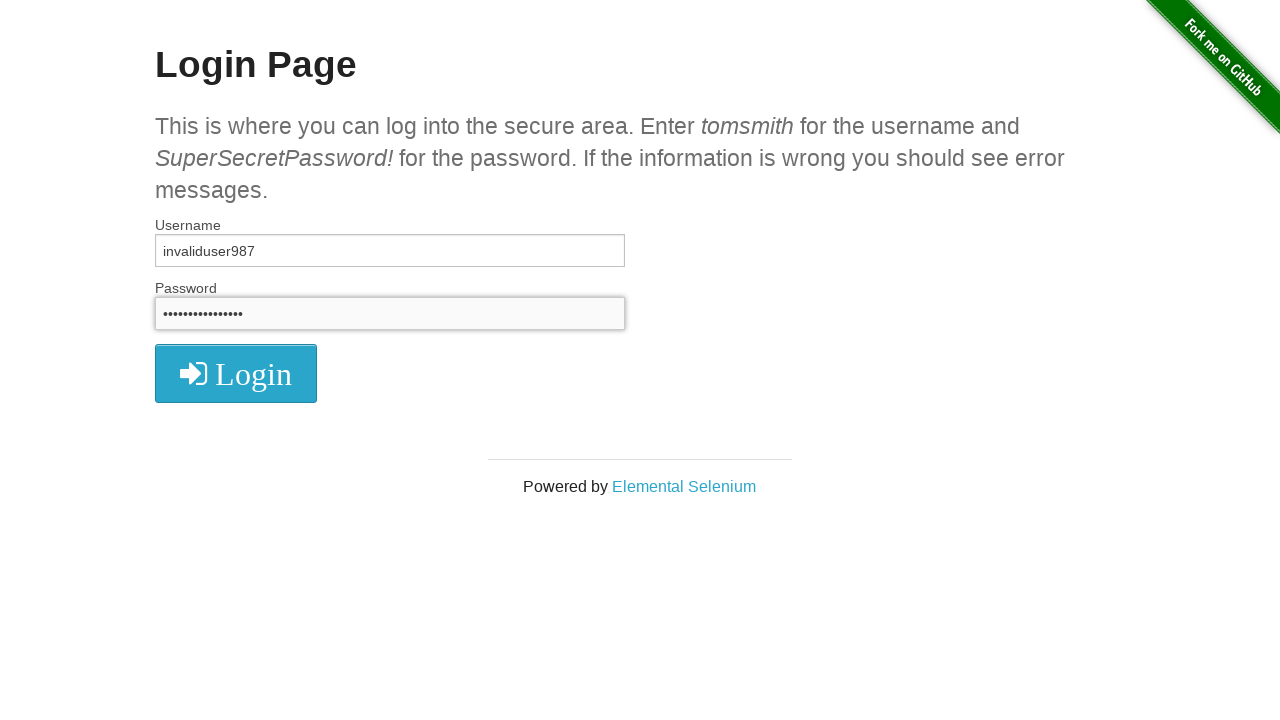

Clicked login button at (236, 374) on xpath=//*[@id="login"]/button/i
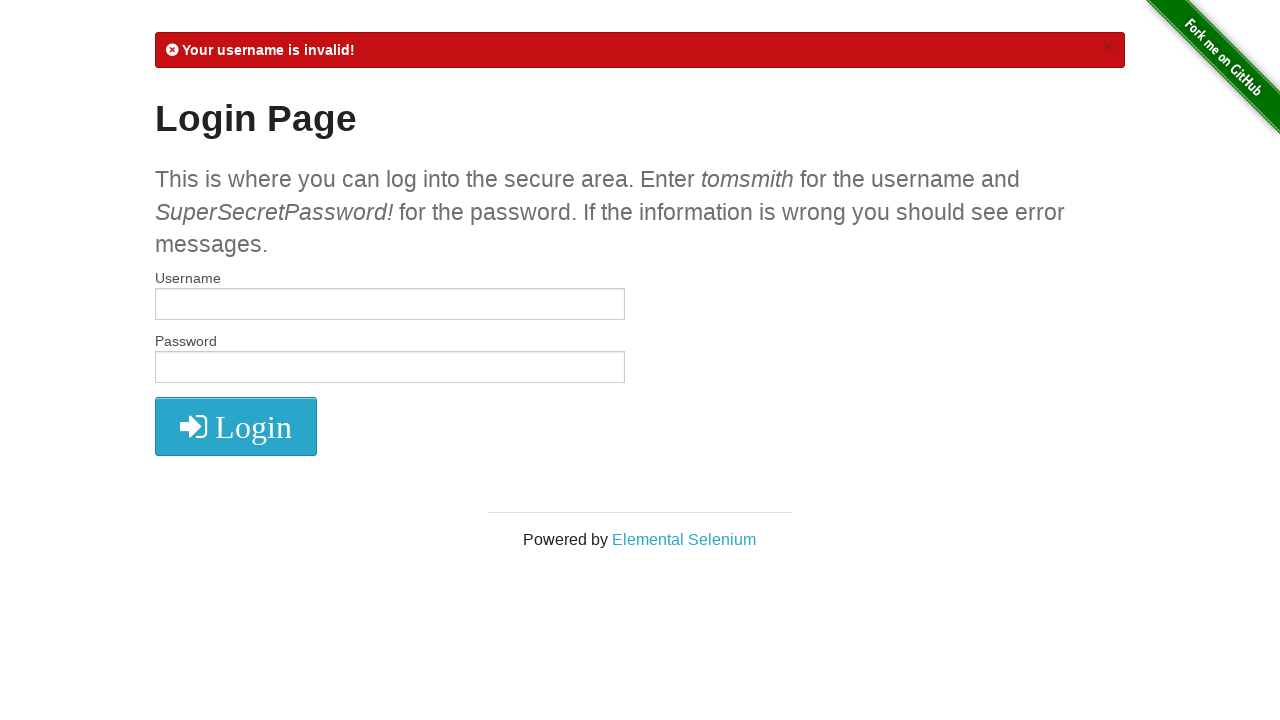

Error message is now visible on the page
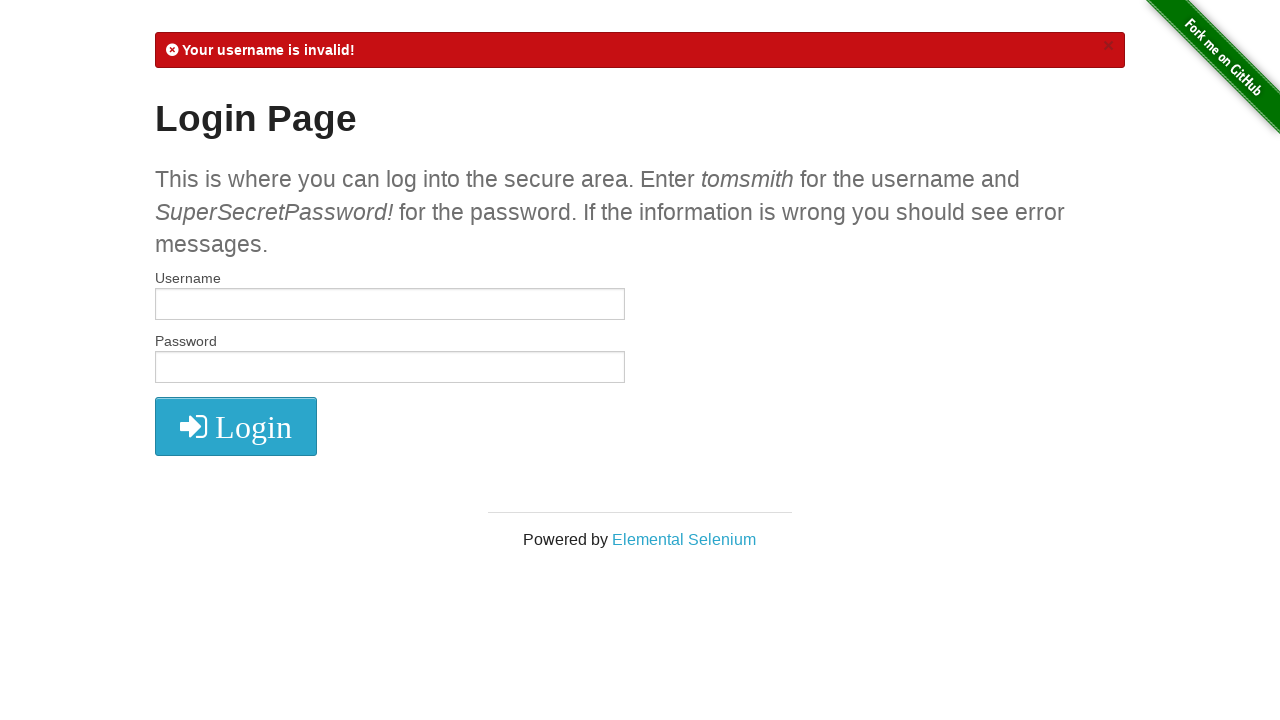

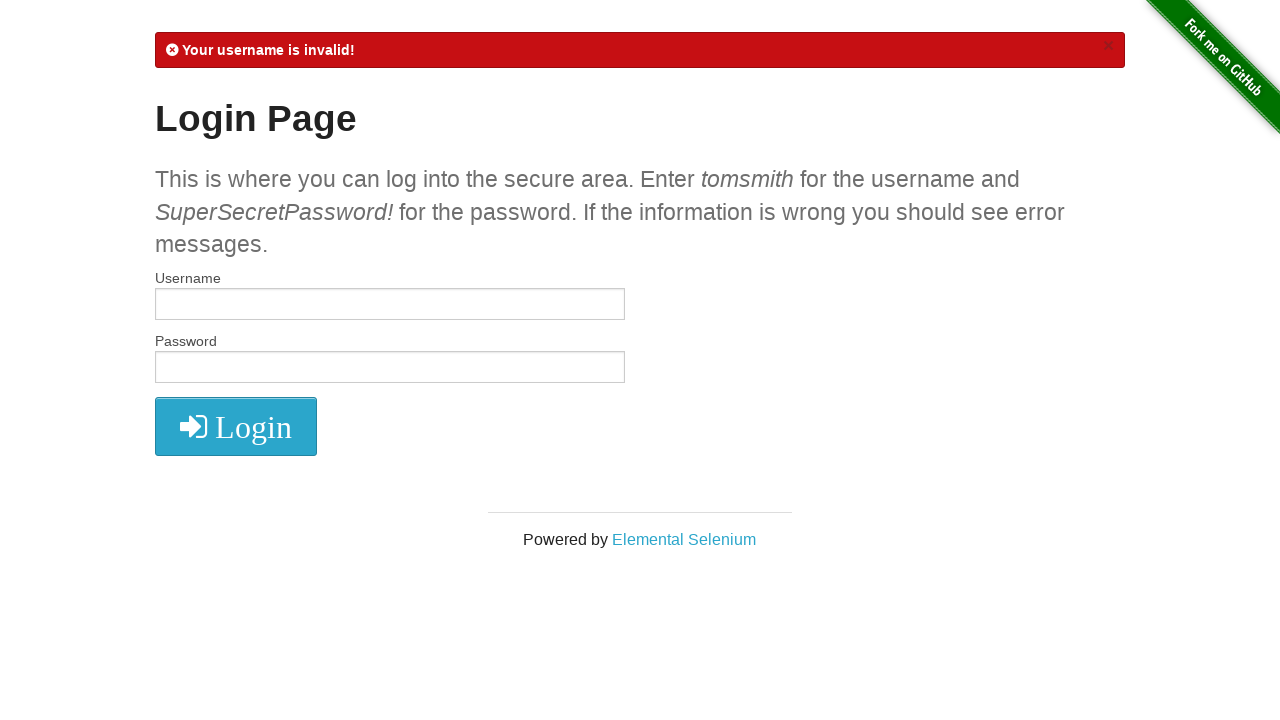